Tests text input functionality by entering text, modifying it with keyboard shortcuts, and verifying button text updates

Starting URL: http://uitestingplayground.com/textinput

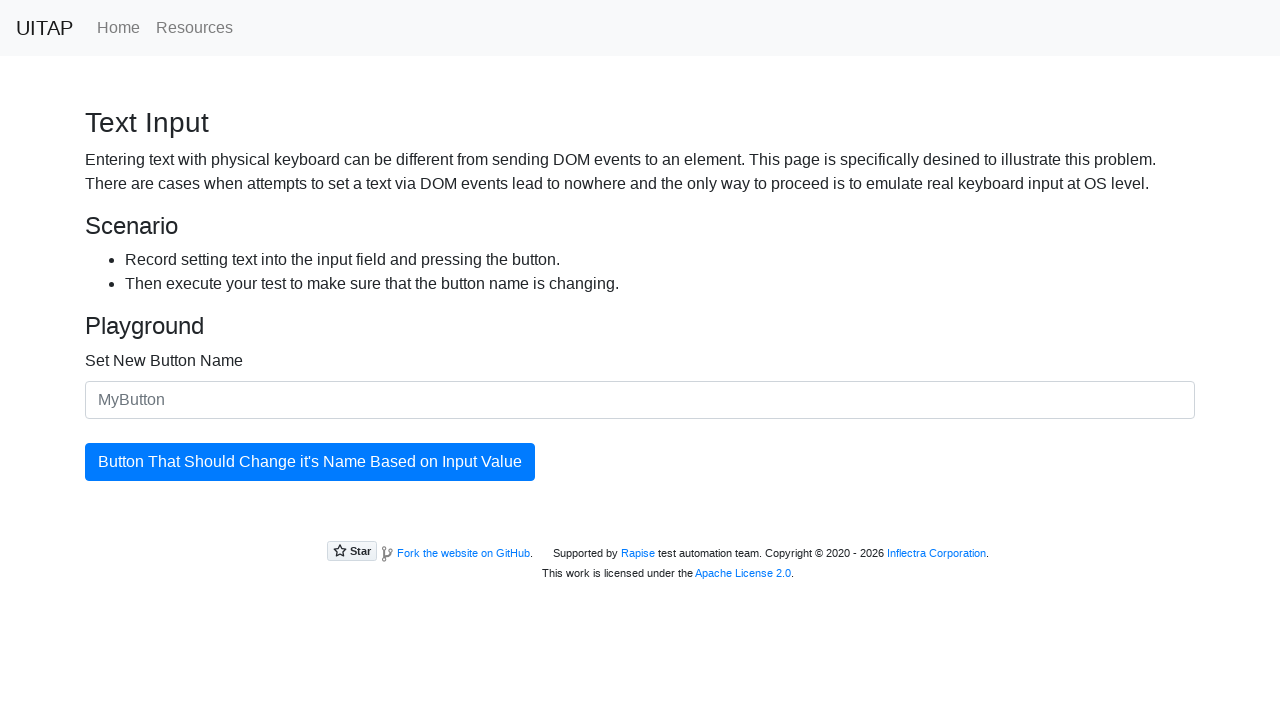

Filled input field with initial text 'Merion' on #newButtonName
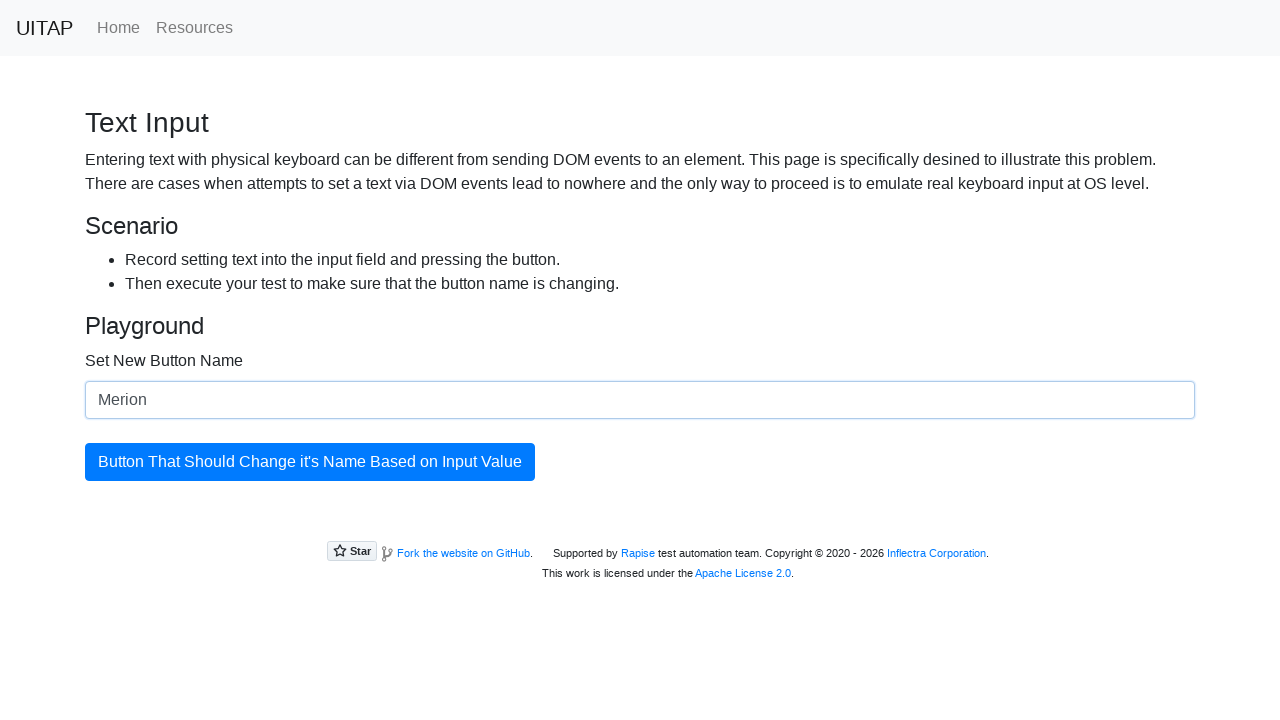

Selected all text using Shift+Home keyboard shortcut
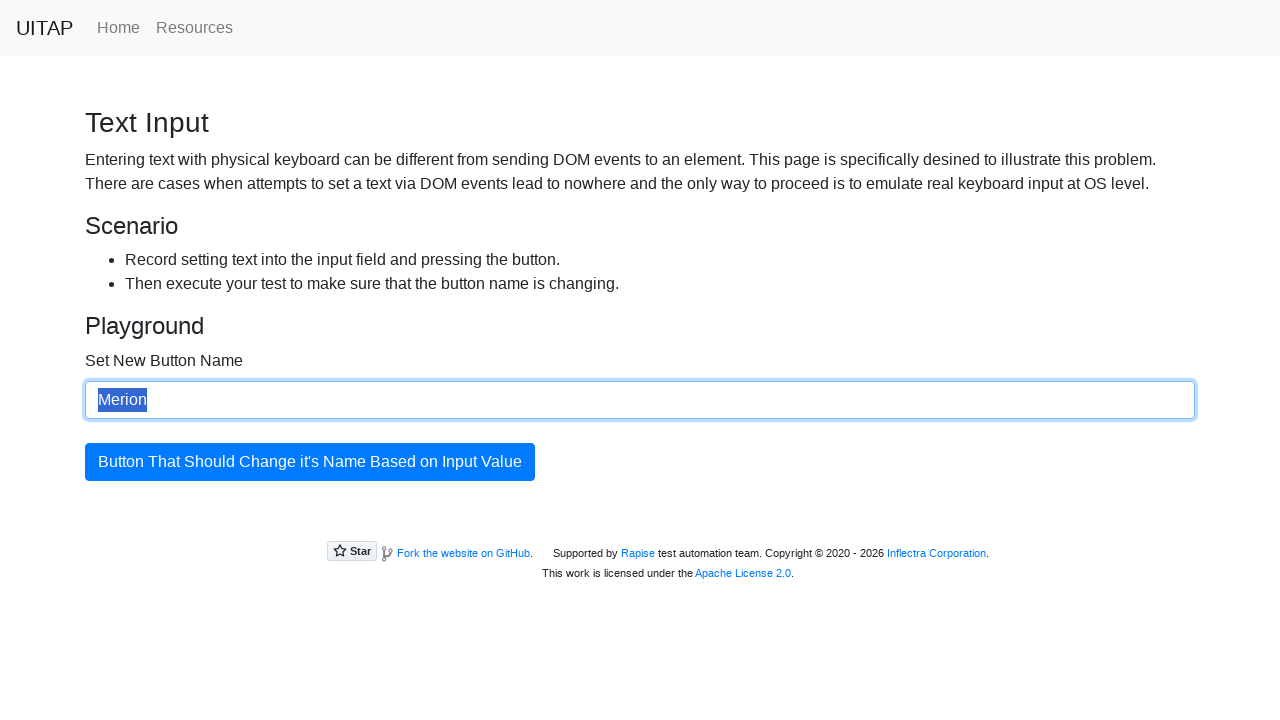

Deleted selected text using Backspace
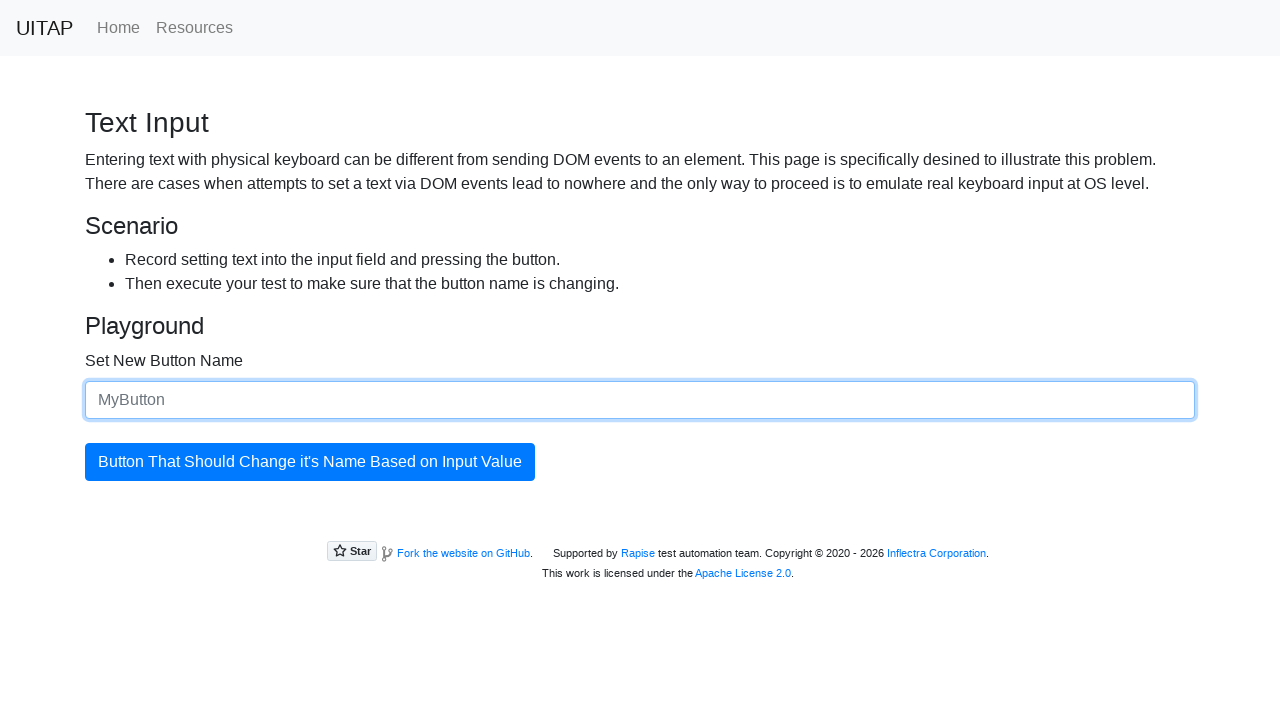

Filled input field with new text 'Selenide' on #newButtonName
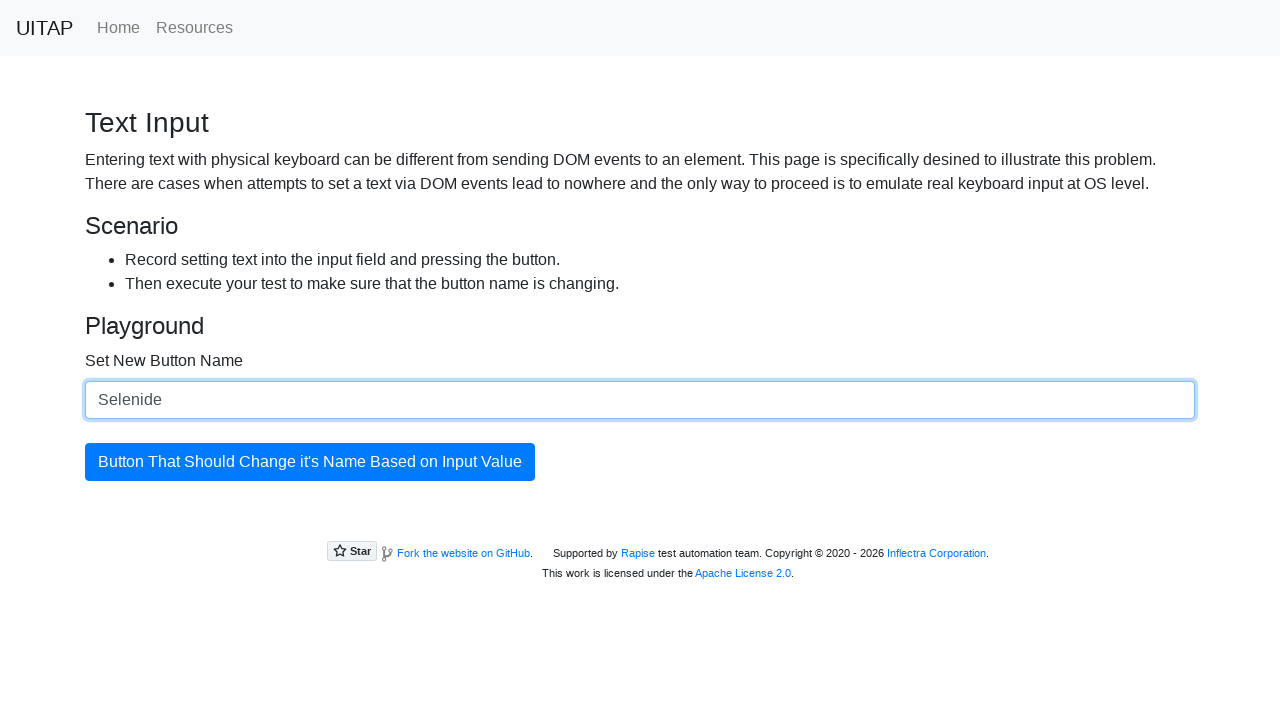

Clicked the button to update its text at (310, 462) on #updatingButton
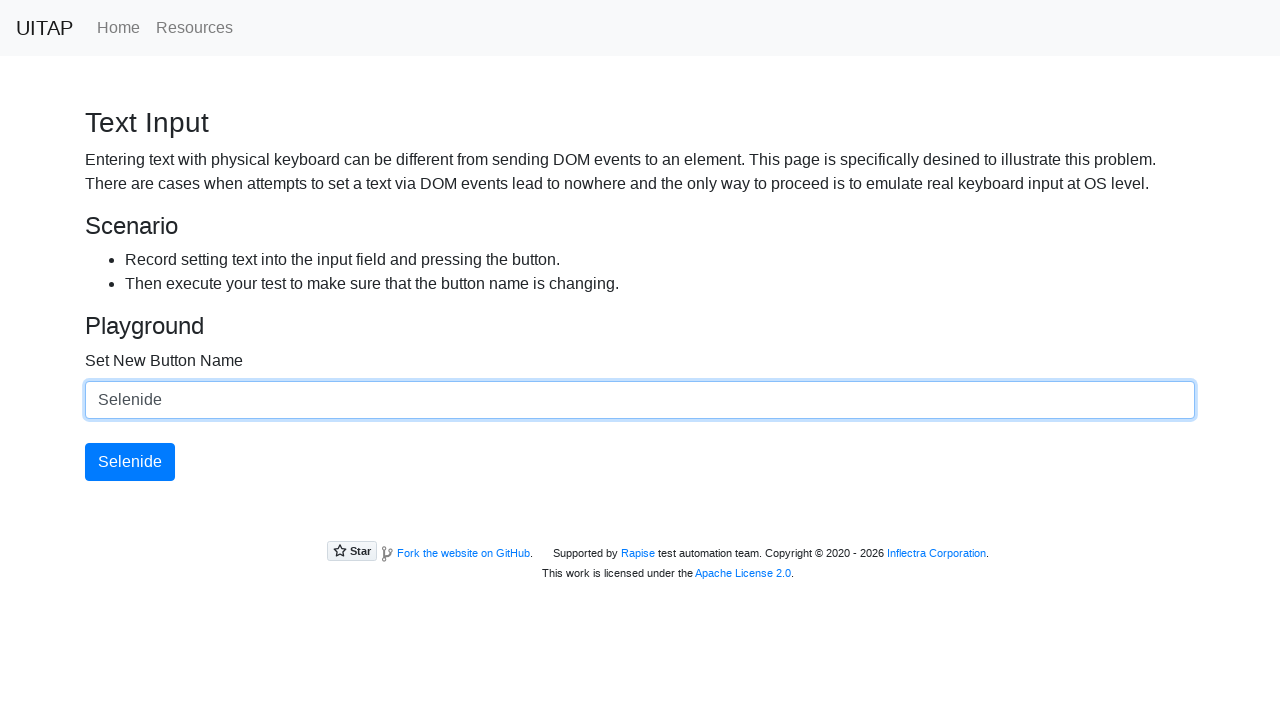

Verified button text updated to 'Selenide'
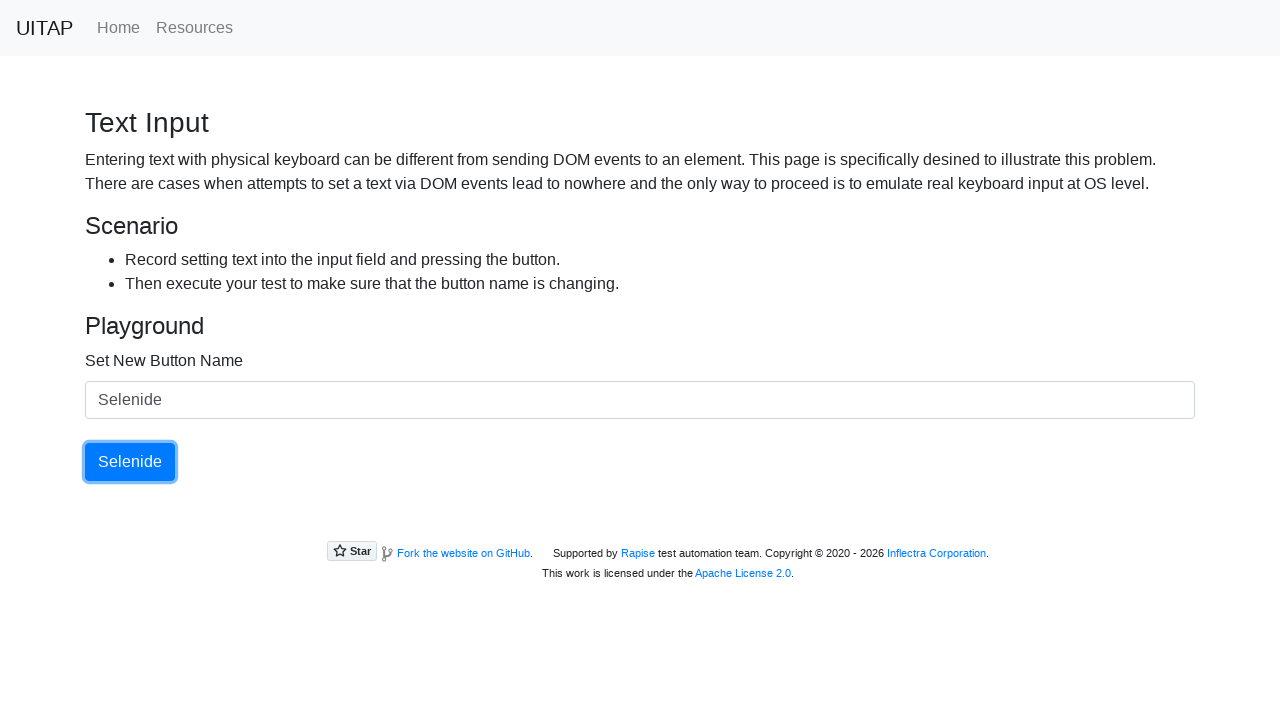

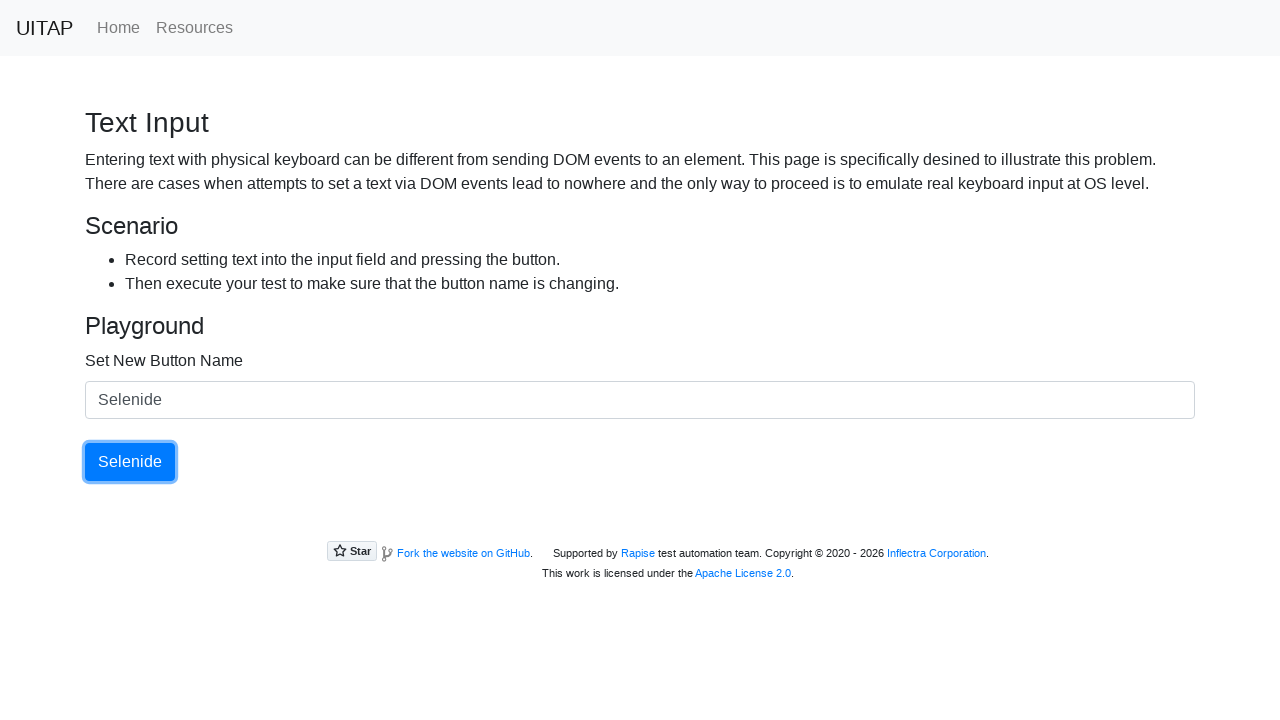